Navigates to random animal API endpoints (random.dog and randomfox.ca) and verifies that the JSON responses are displayed on the page

Starting URL: https://random.dog/woof.json

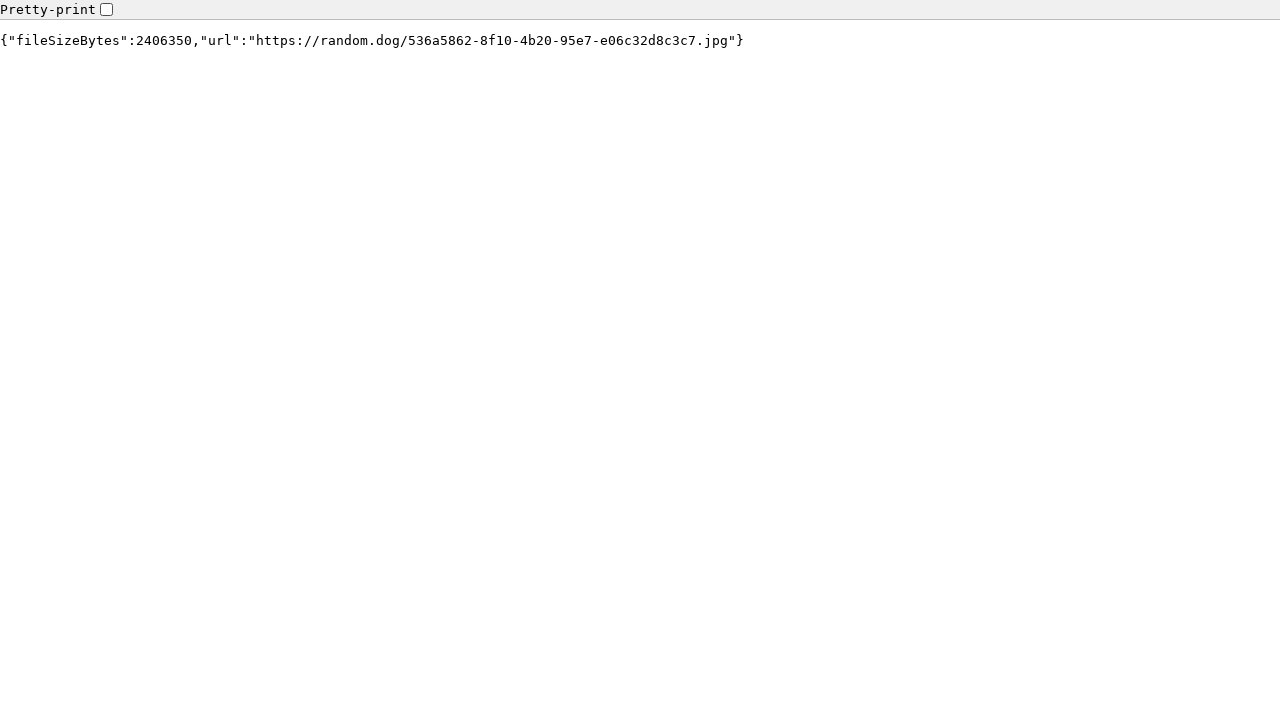

Waited for JSON response to be displayed on random dog page
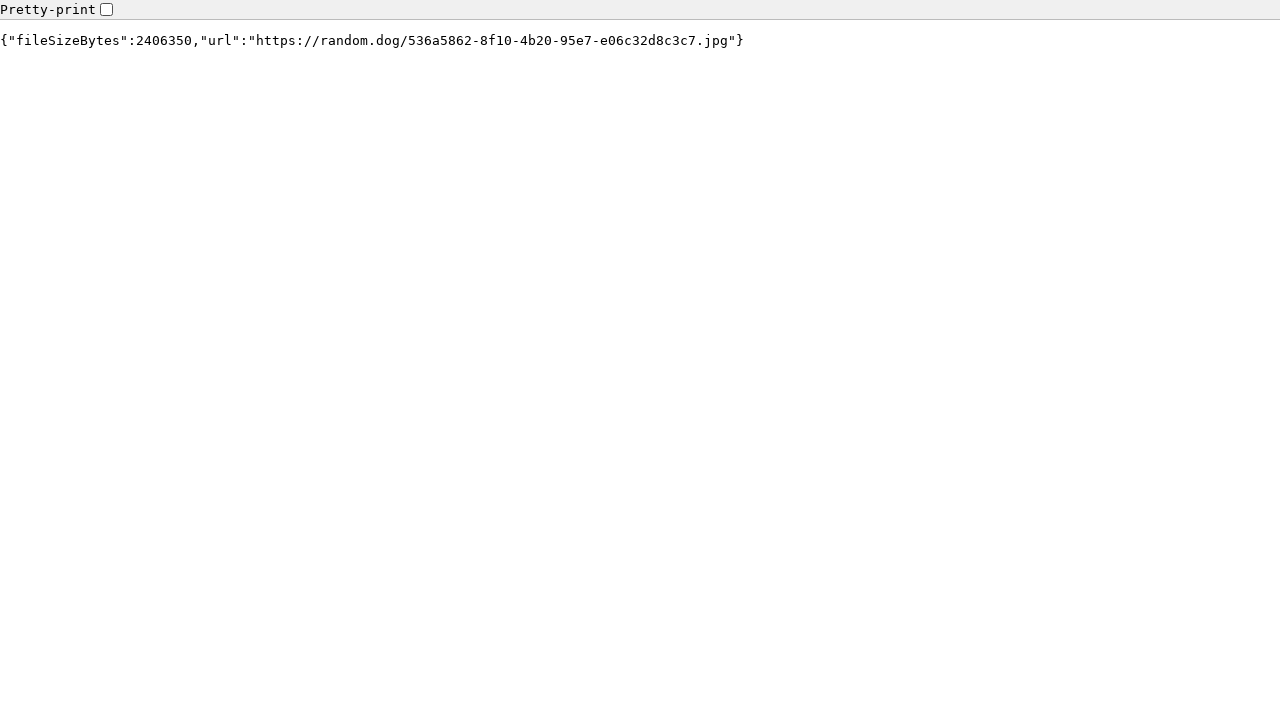

Navigated to random fox API endpoint
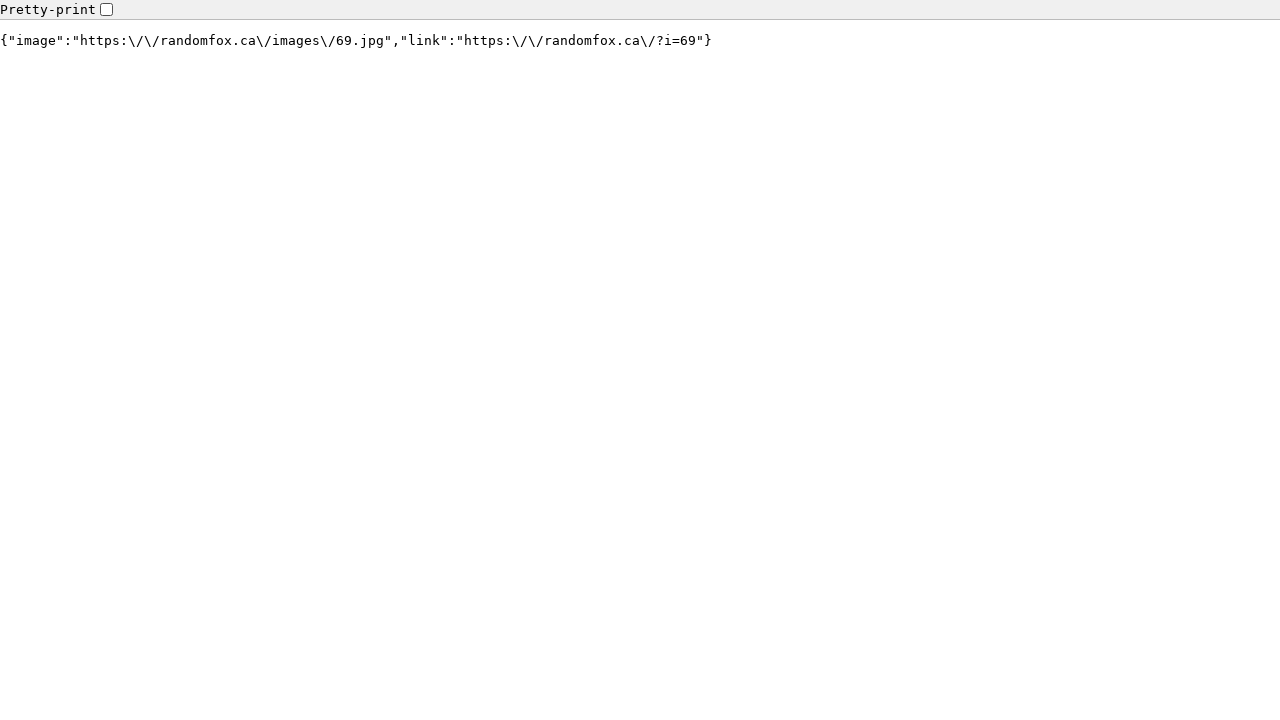

Waited for JSON response to be displayed on random fox page
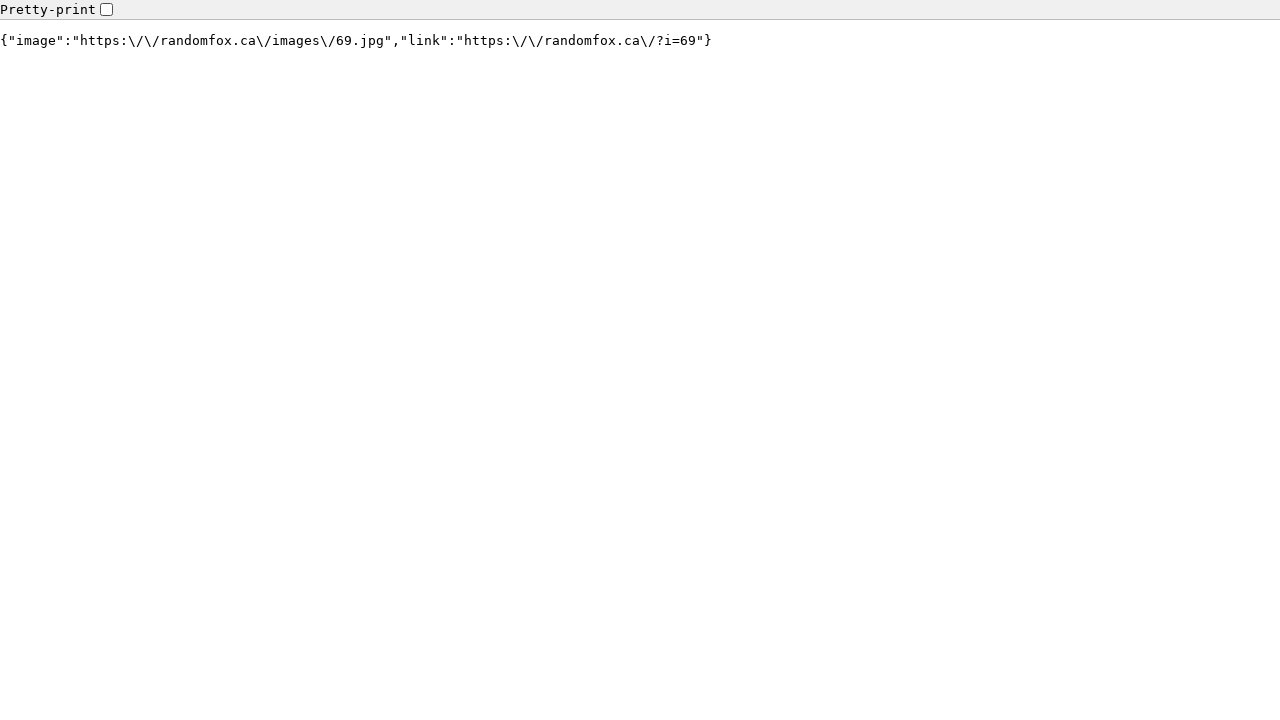

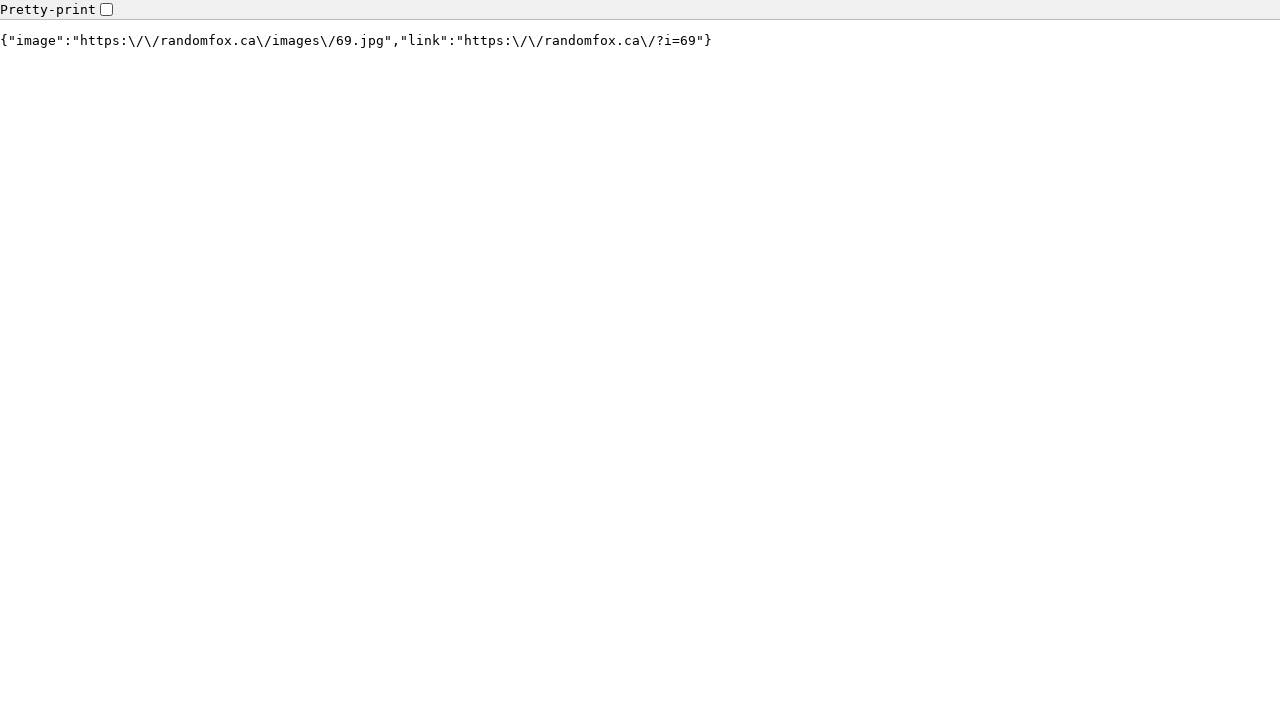